Tests the divide function by entering float numbers and verifying the division is calculated correctly

Starting URL: https://testsheepnz.github.io/BasicCalculator.html

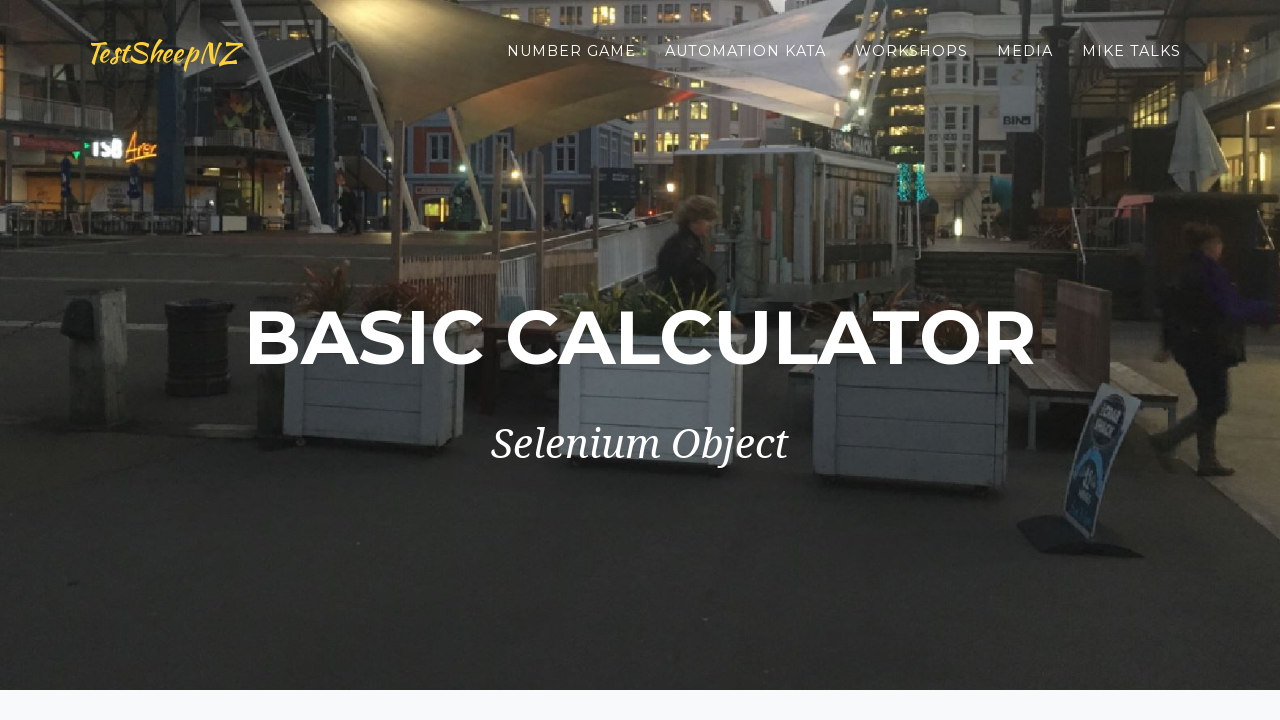

Scrolled to bottom of page
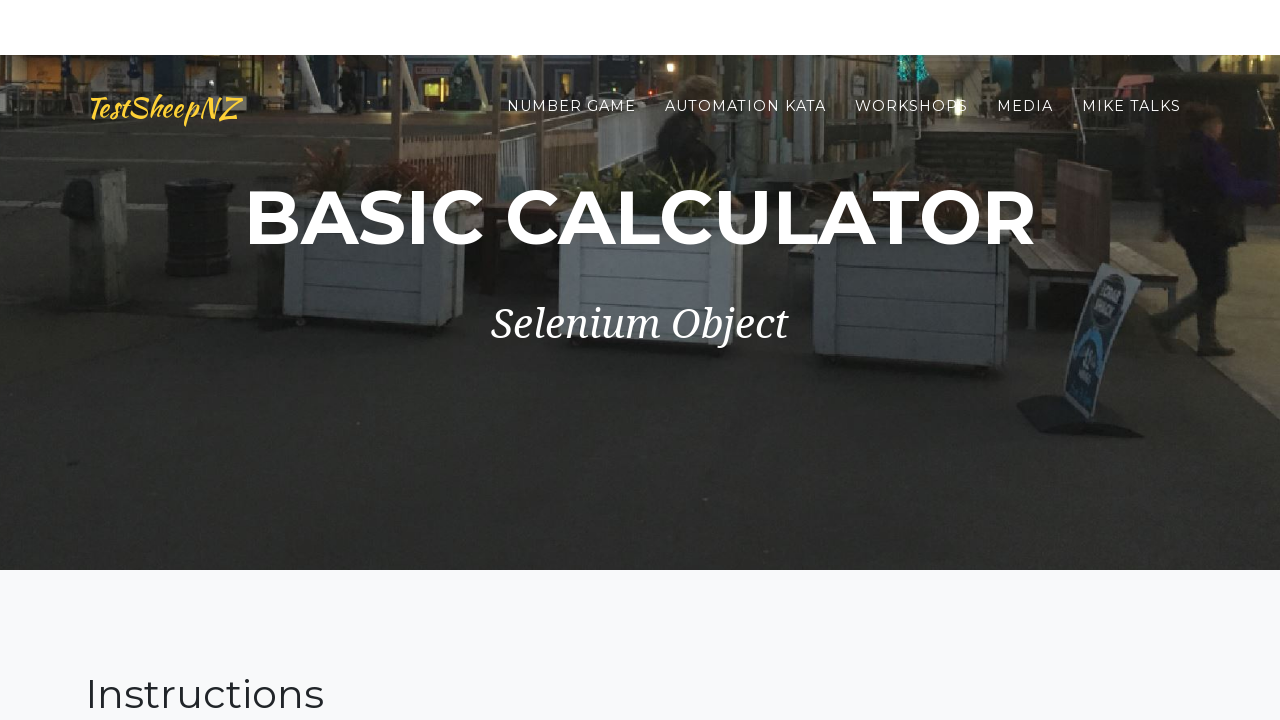

Selected Build 2 from dropdown on #selectBuild
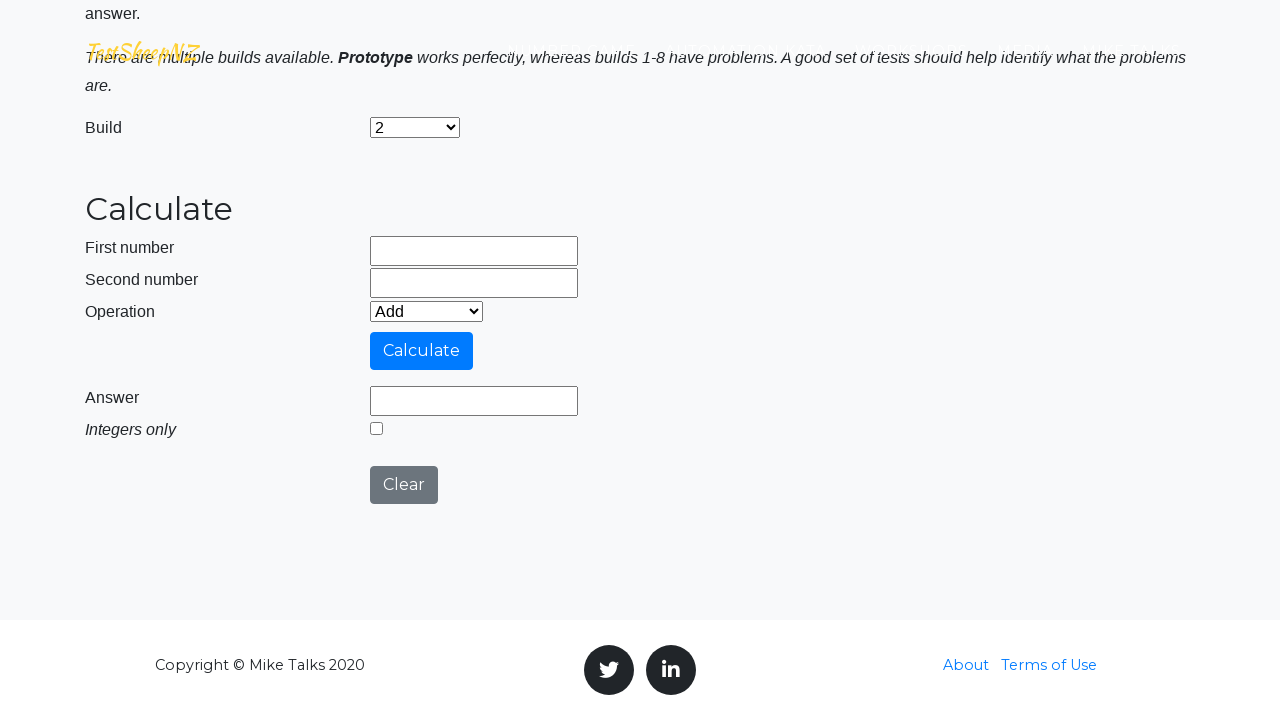

Selected divide operation from dropdown on #selectOperationDropdown
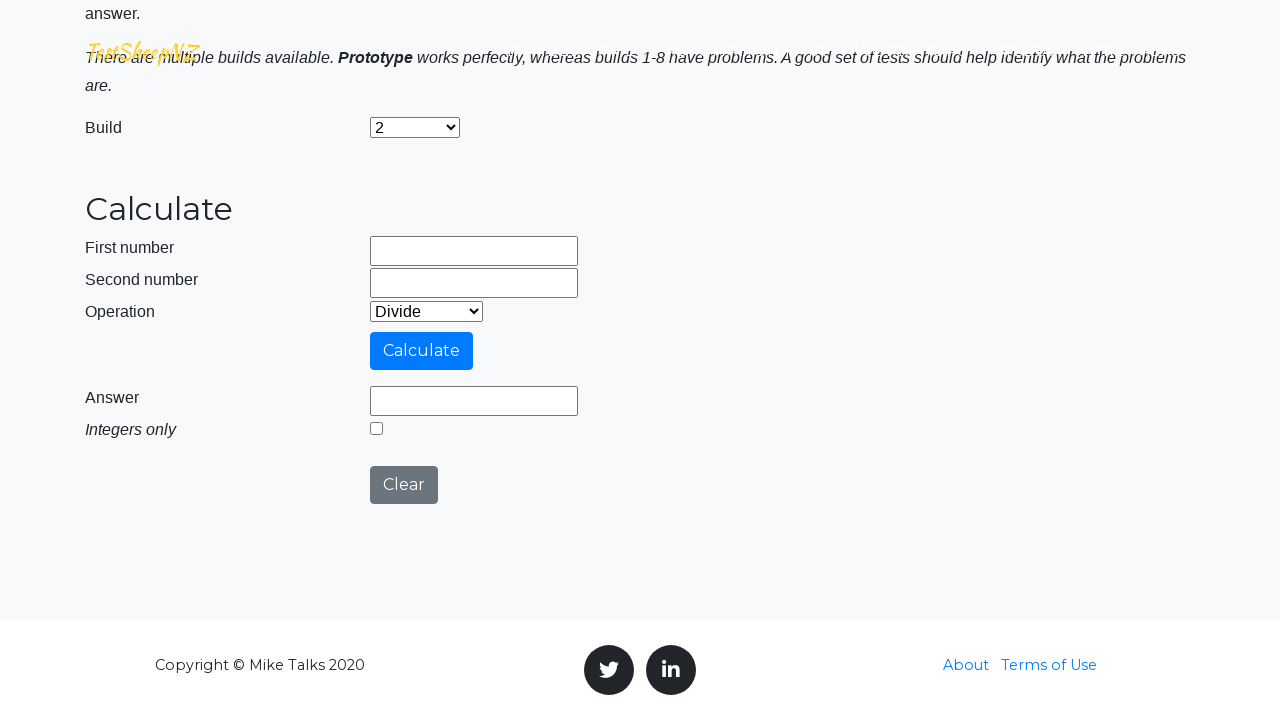

Entered 86.56 in first number field on input[name='number1']
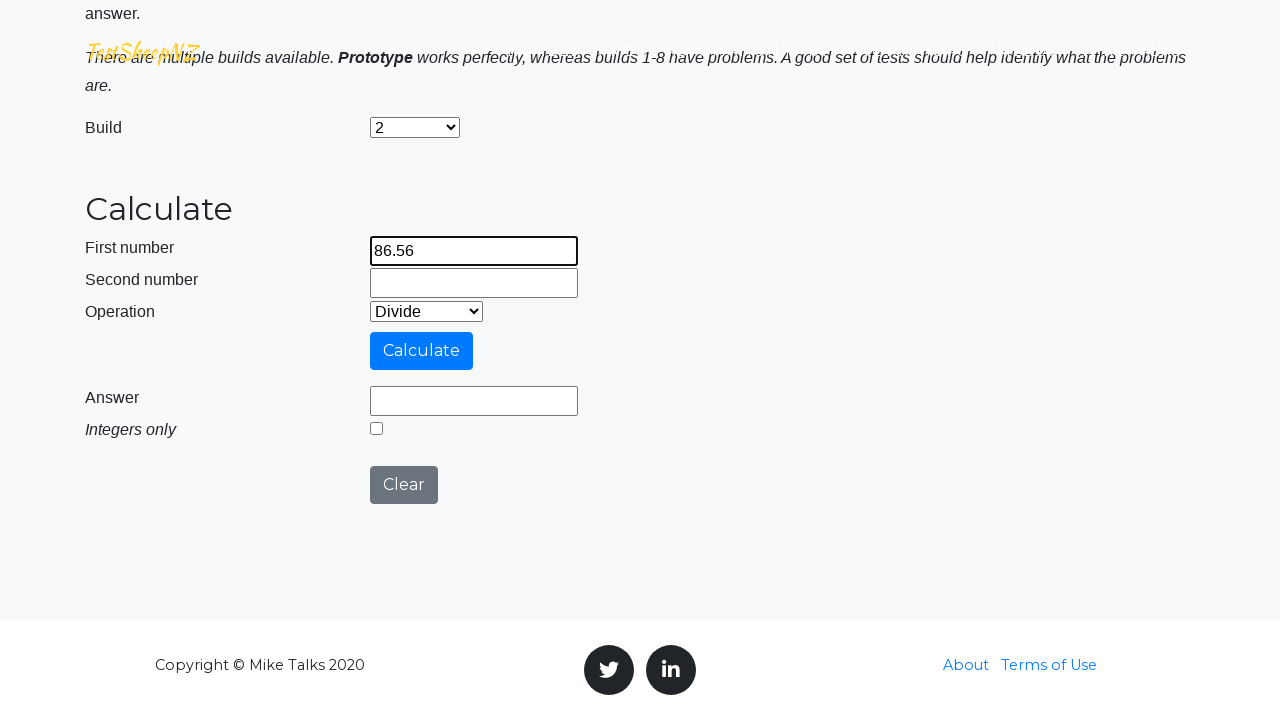

Entered 75.31 in second number field on input[name='number2']
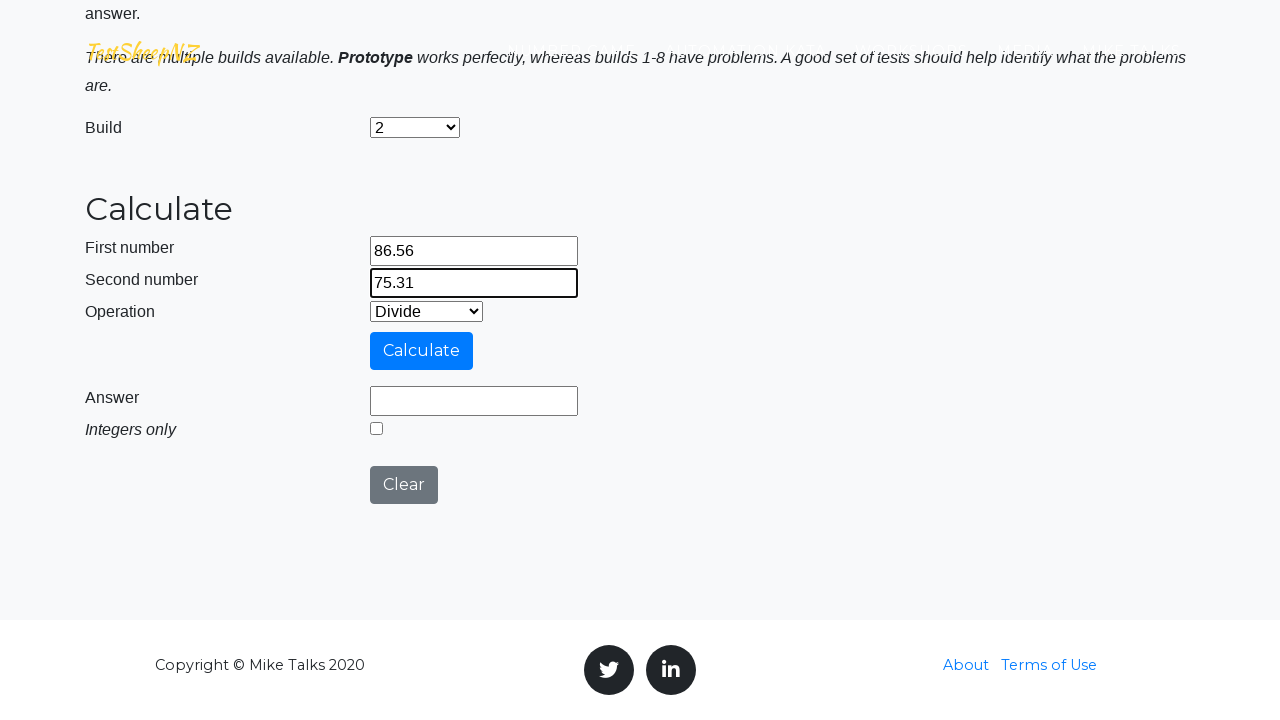

Clicked calculate button to perform division at (422, 351) on #calculateButton
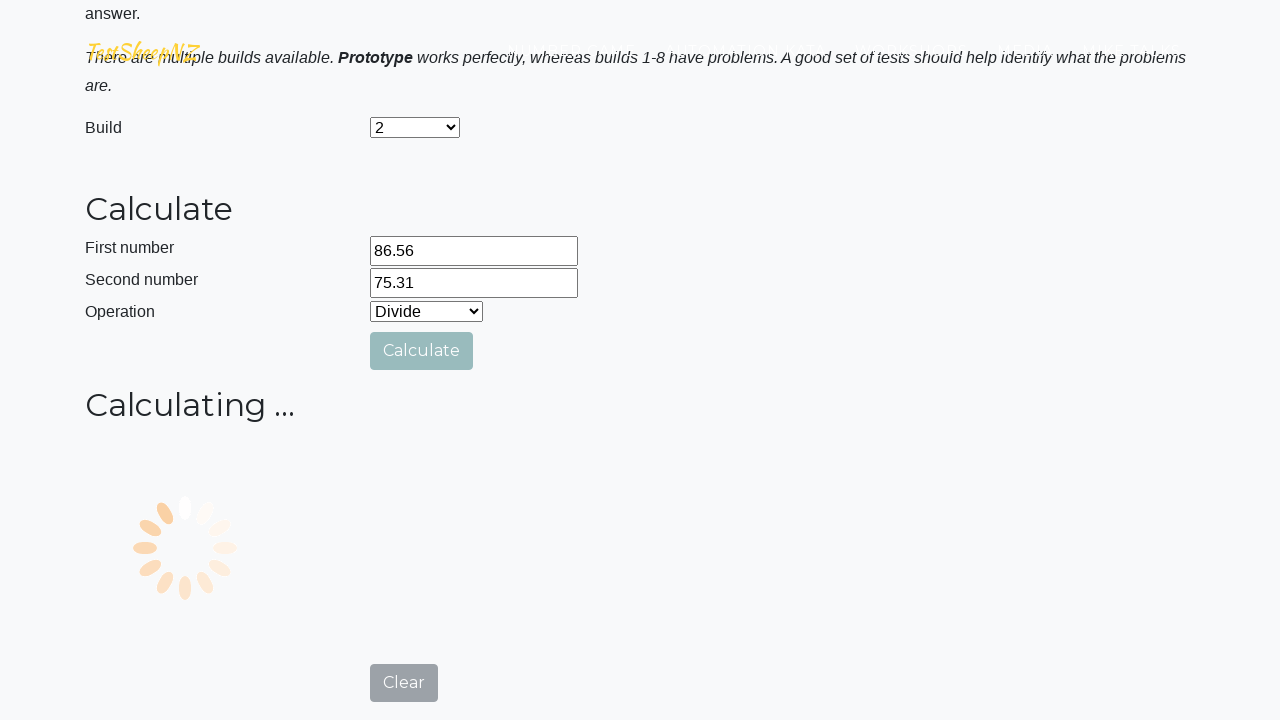

Result field loaded with division calculation
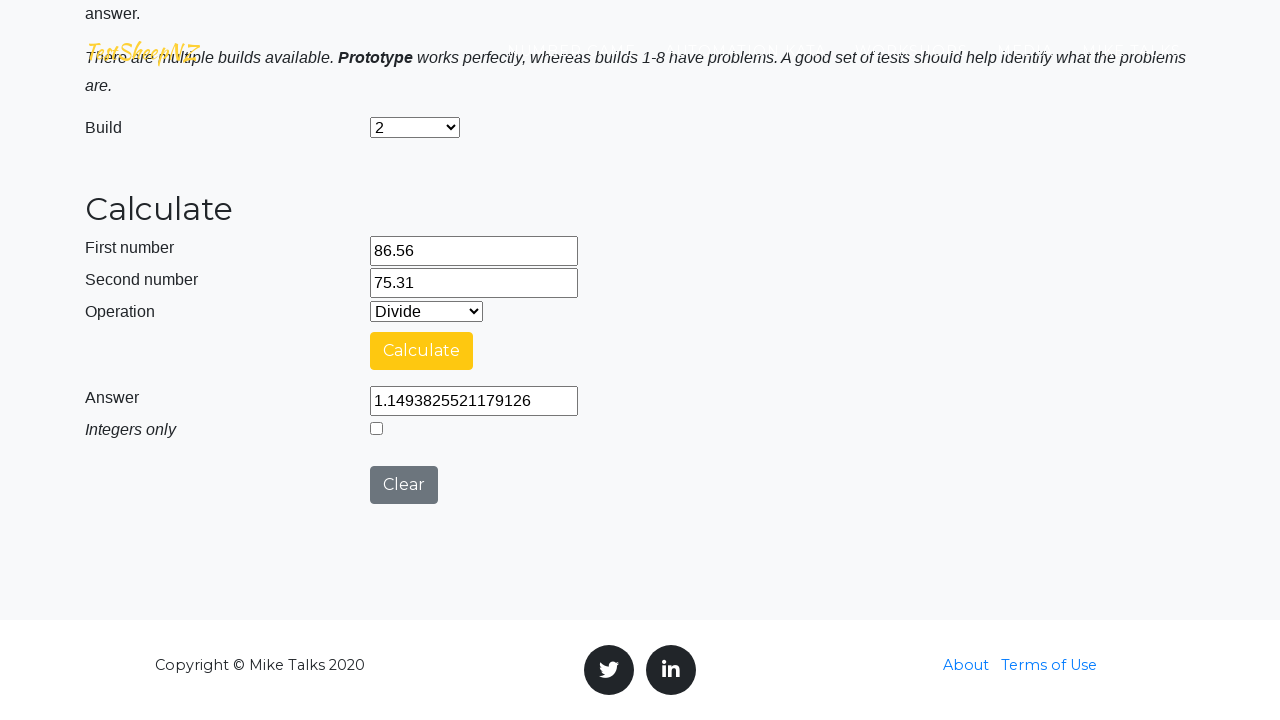

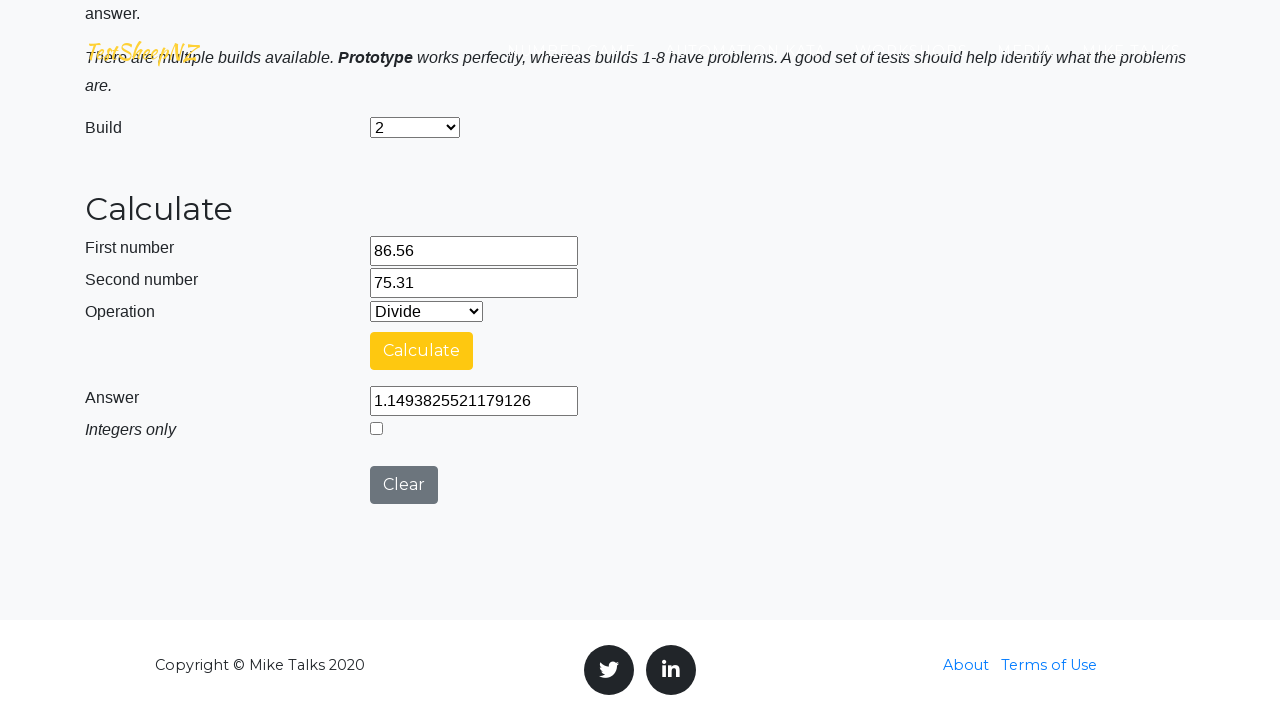